Tests dropdown selection functionality by selecting options using visible text and value

Starting URL: https://the-internet.herokuapp.com/dropdown

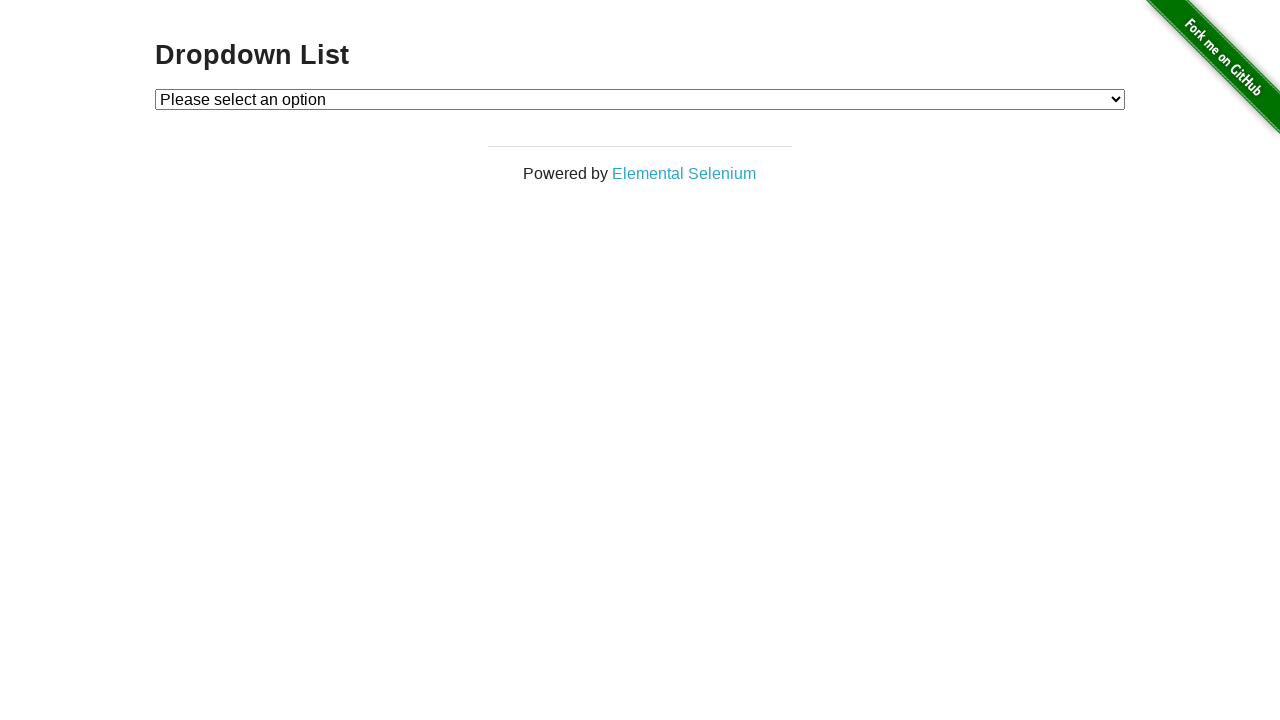

Located dropdown element with id 'dropdown'
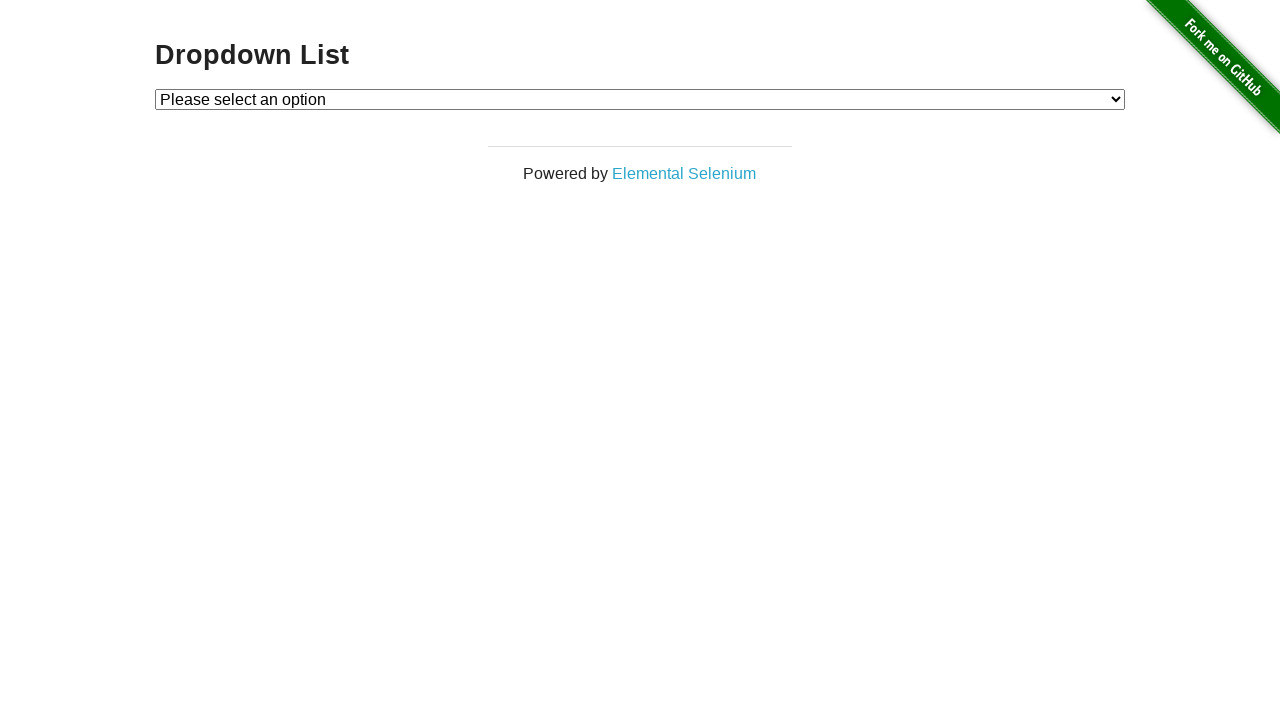

Selected 'Option 1' from dropdown by visible text on #dropdown
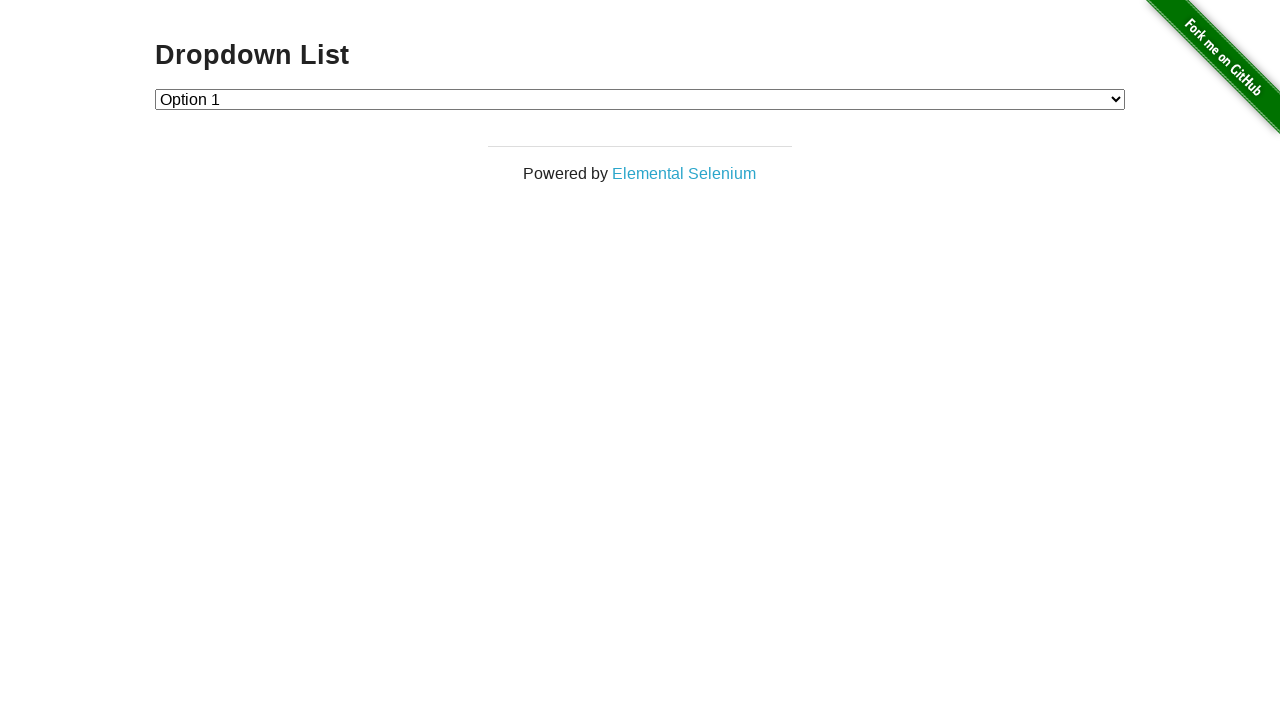

Verified that 'Option 1' is selected in dropdown
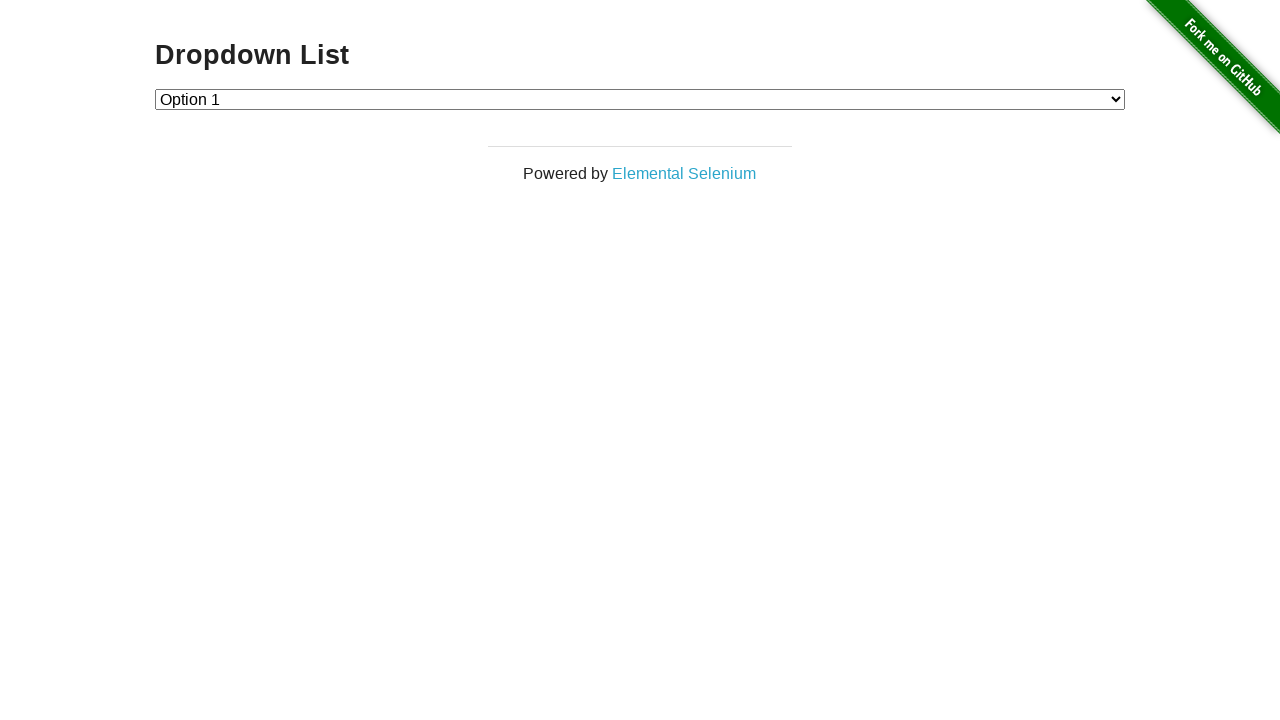

Selected option with value '2' from dropdown on #dropdown
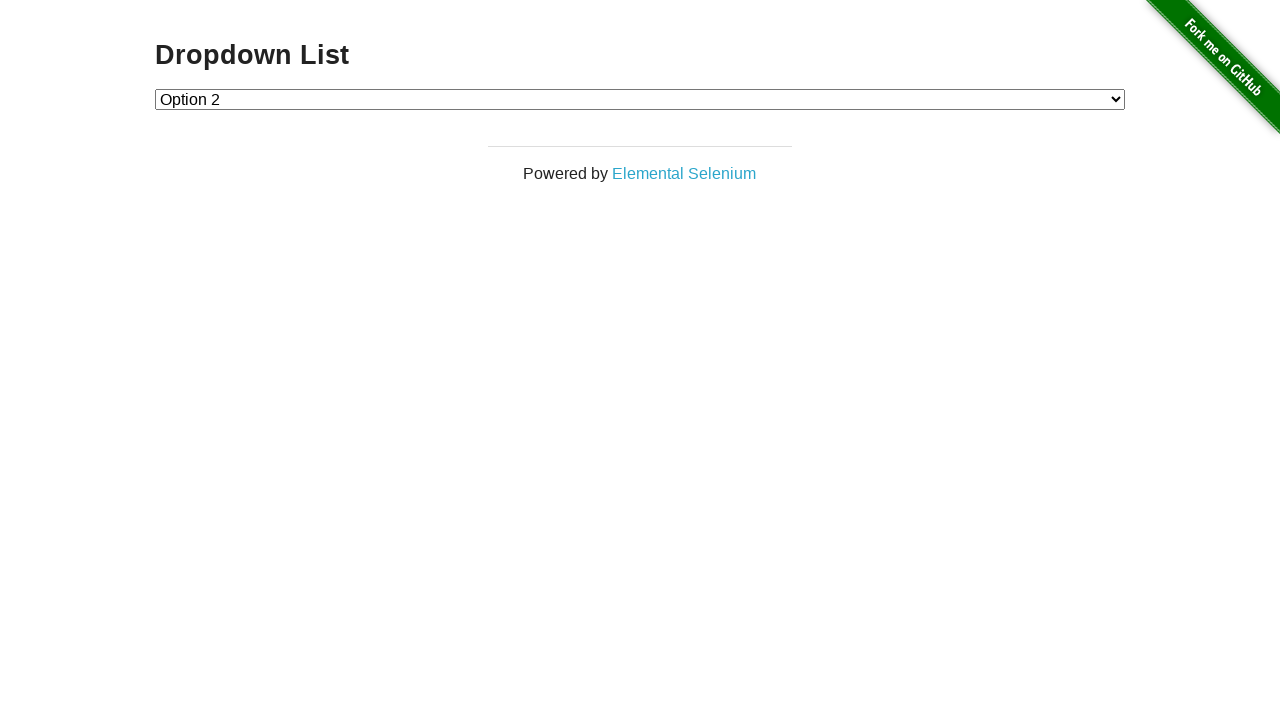

Verified that 'Option 2' is selected in dropdown
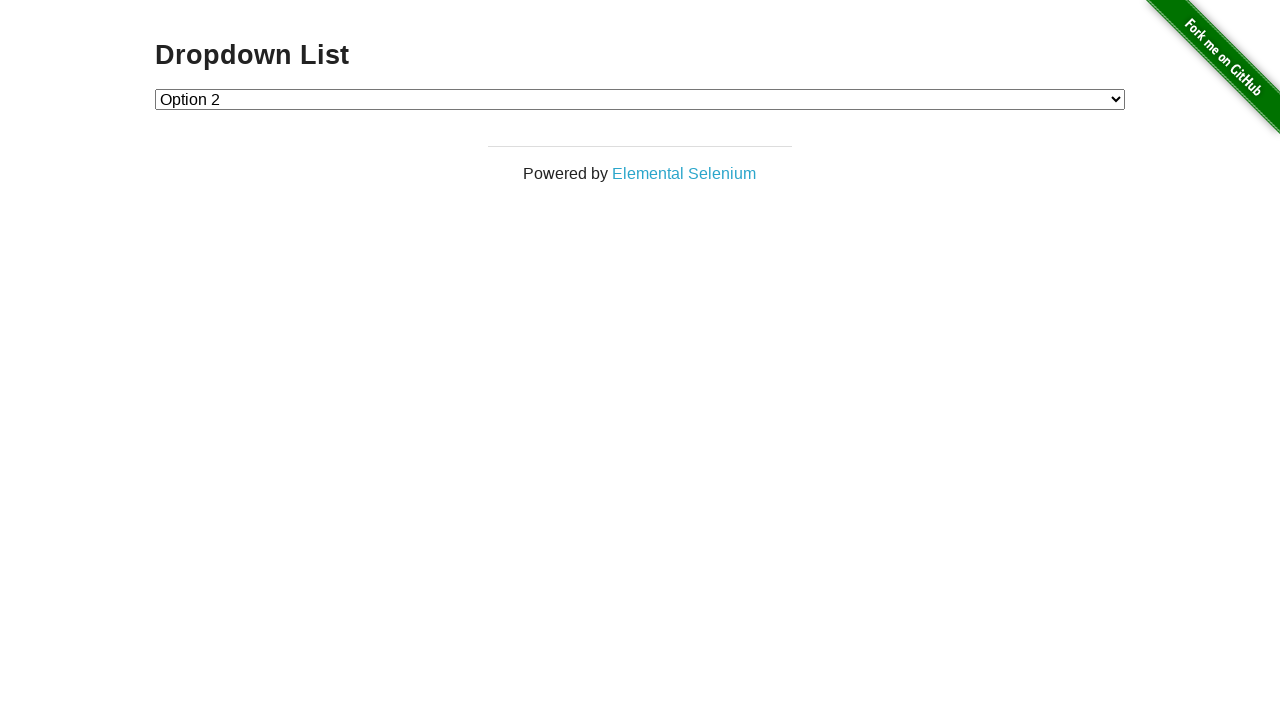

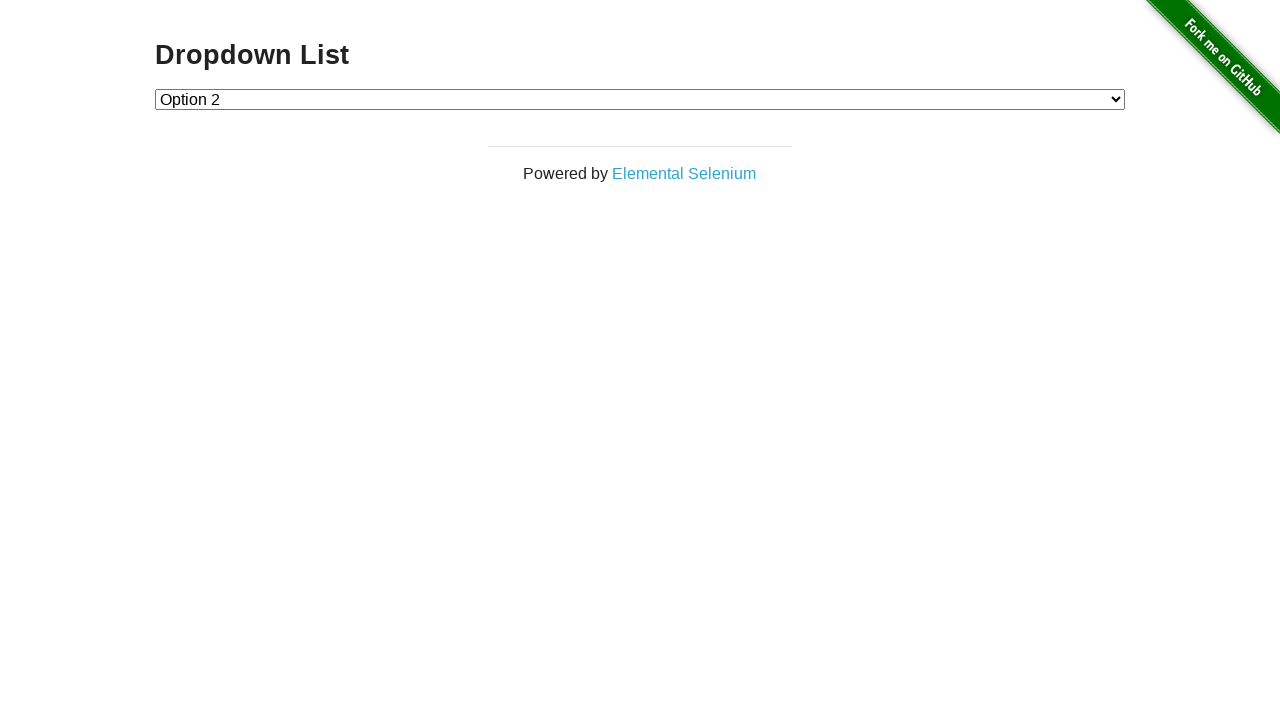